Verifies that the History Bulk location input methods include 'By location', 'By coordinates', and 'Import' options

Starting URL: https://home.openweathermap.org/marketplace

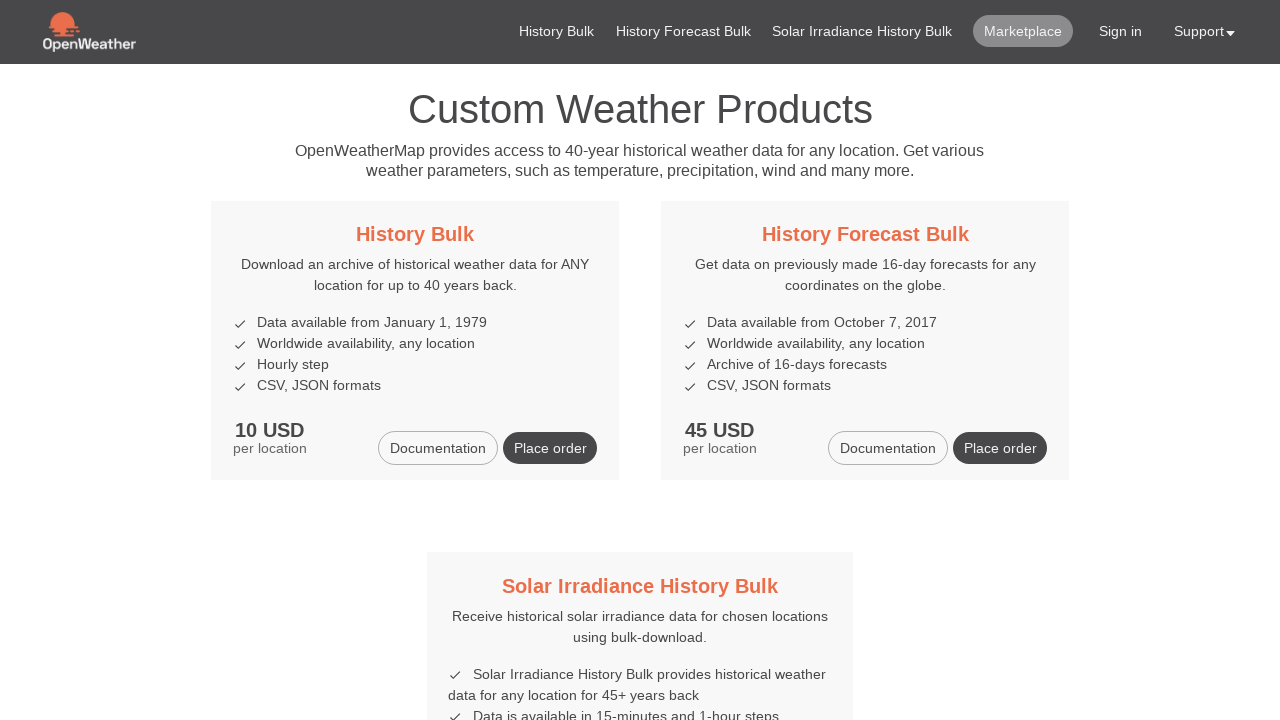

Navigated to OpenWeatherMap Marketplace
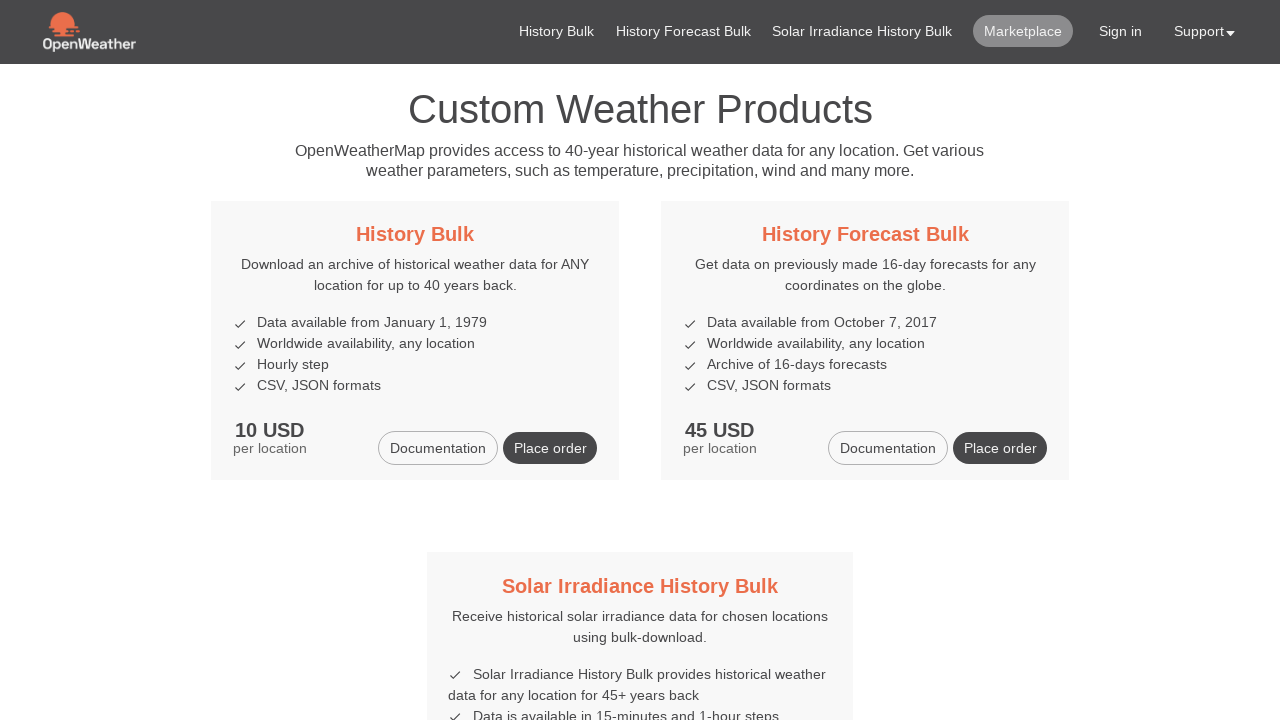

Clicked on History Bulk product title at (415, 234) on xpath=//h5/a[contains(text(), 'History Bulk')]
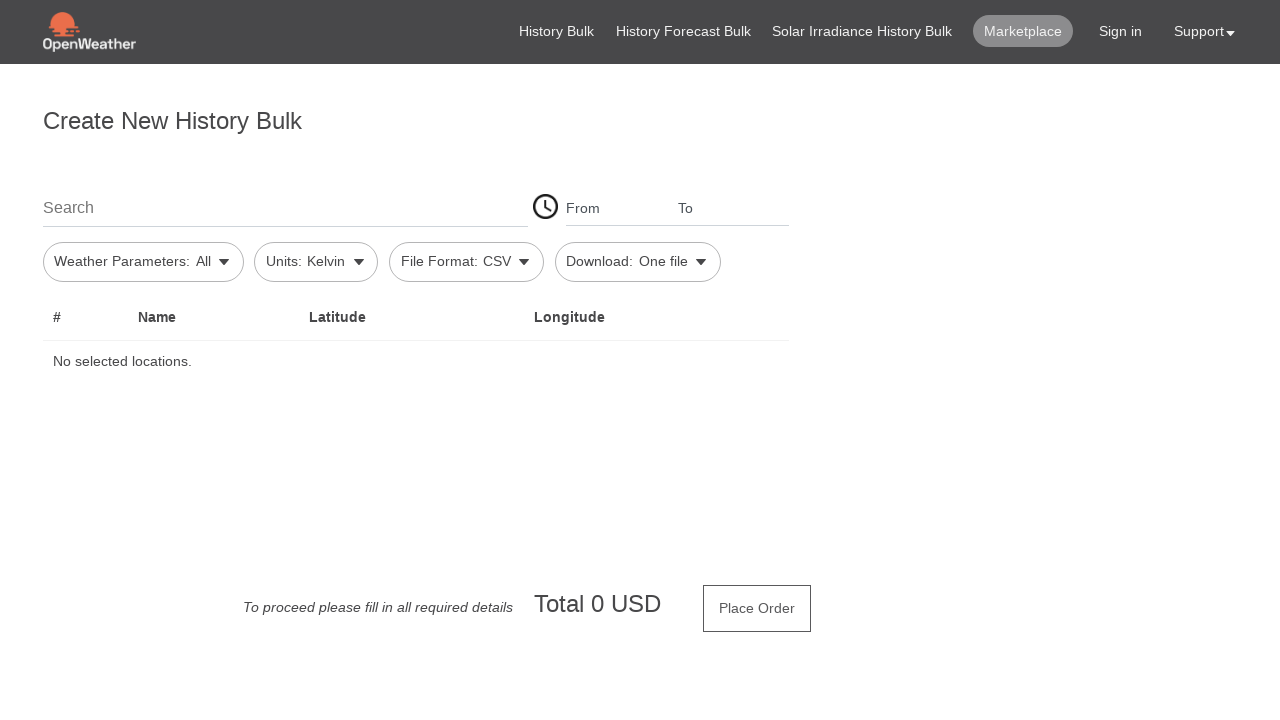

Clicked on search location field to open location input methods at (285, 207) on #firstSearch
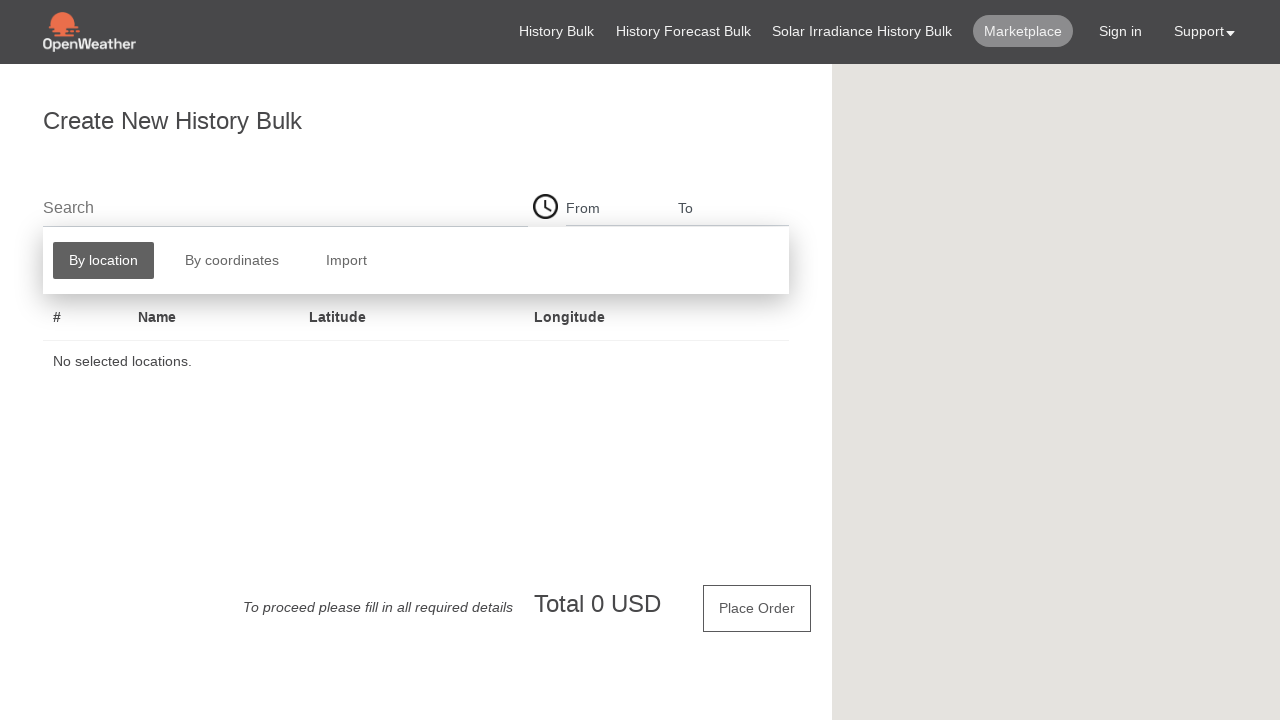

Retrieved all location input method buttons
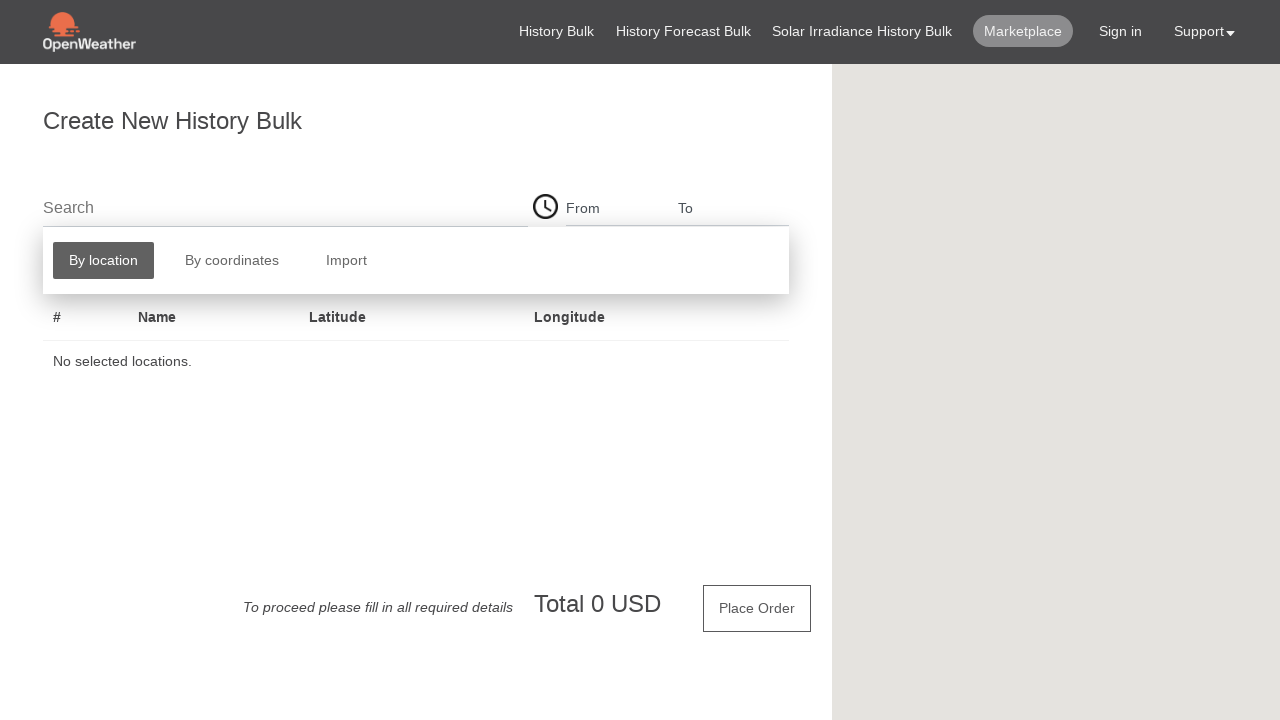

Extracted method names: ['By location', 'By coordinates', 'Import']
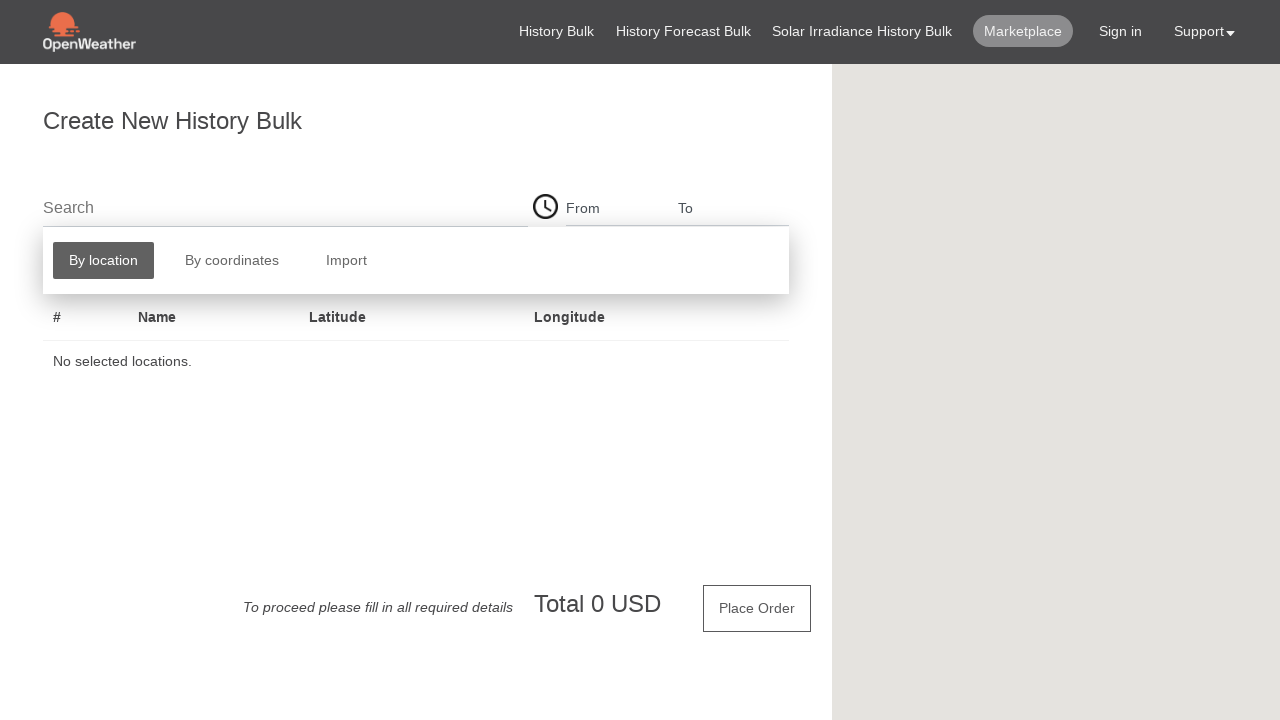

Verified that location input methods match expected options: 'By location', 'By coordinates', 'Import'
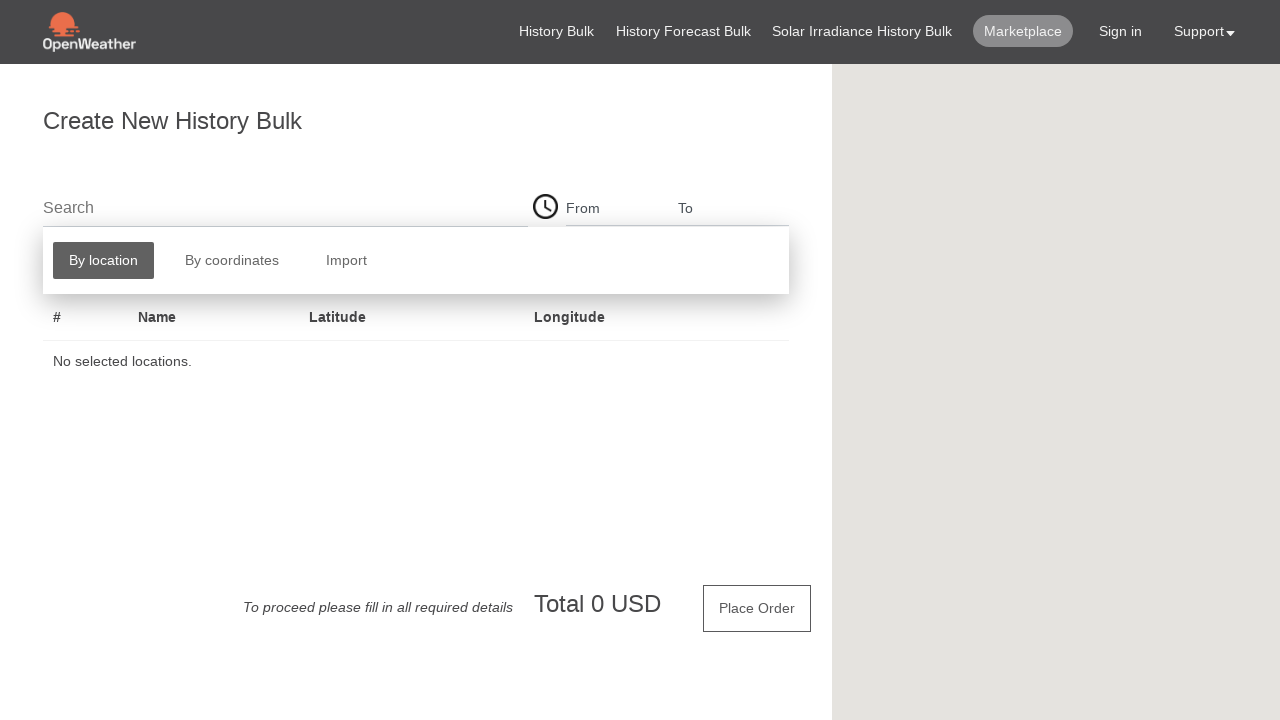

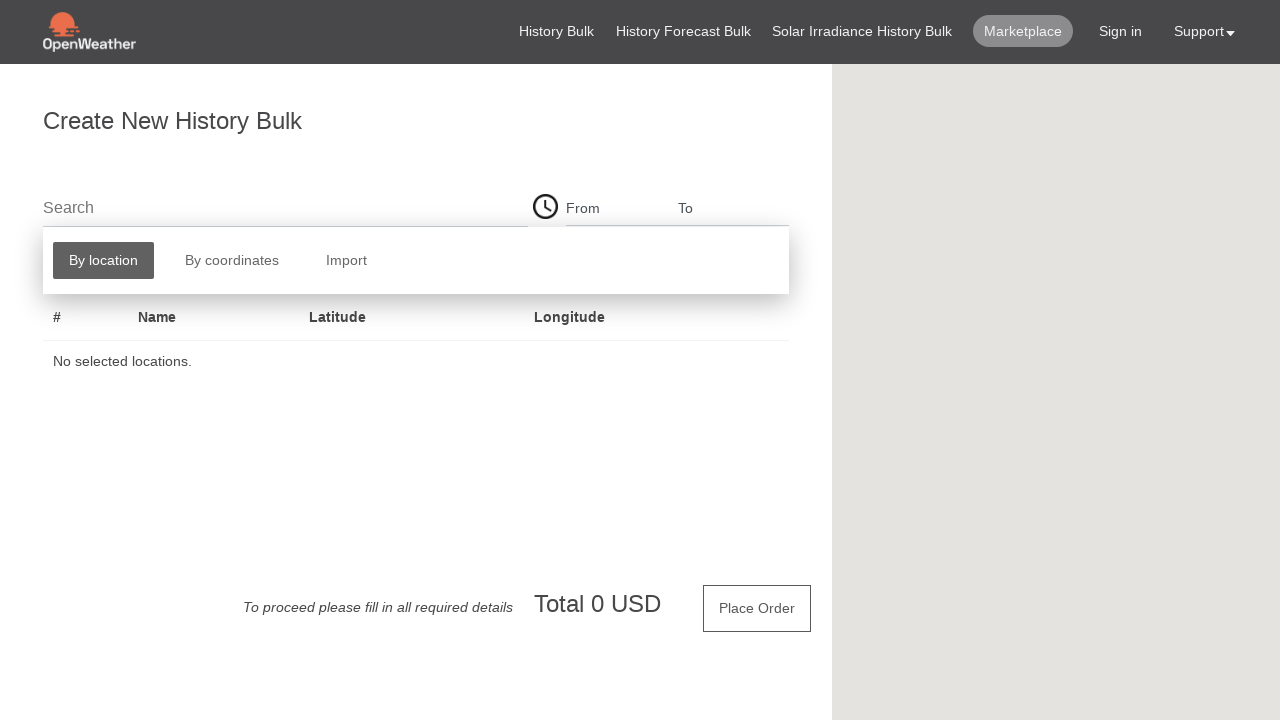